Tests alert handling functionality by interacting with a prompt box, entering text, and accepting it

Starting URL: http://demo.automationtesting.in/Alerts.html

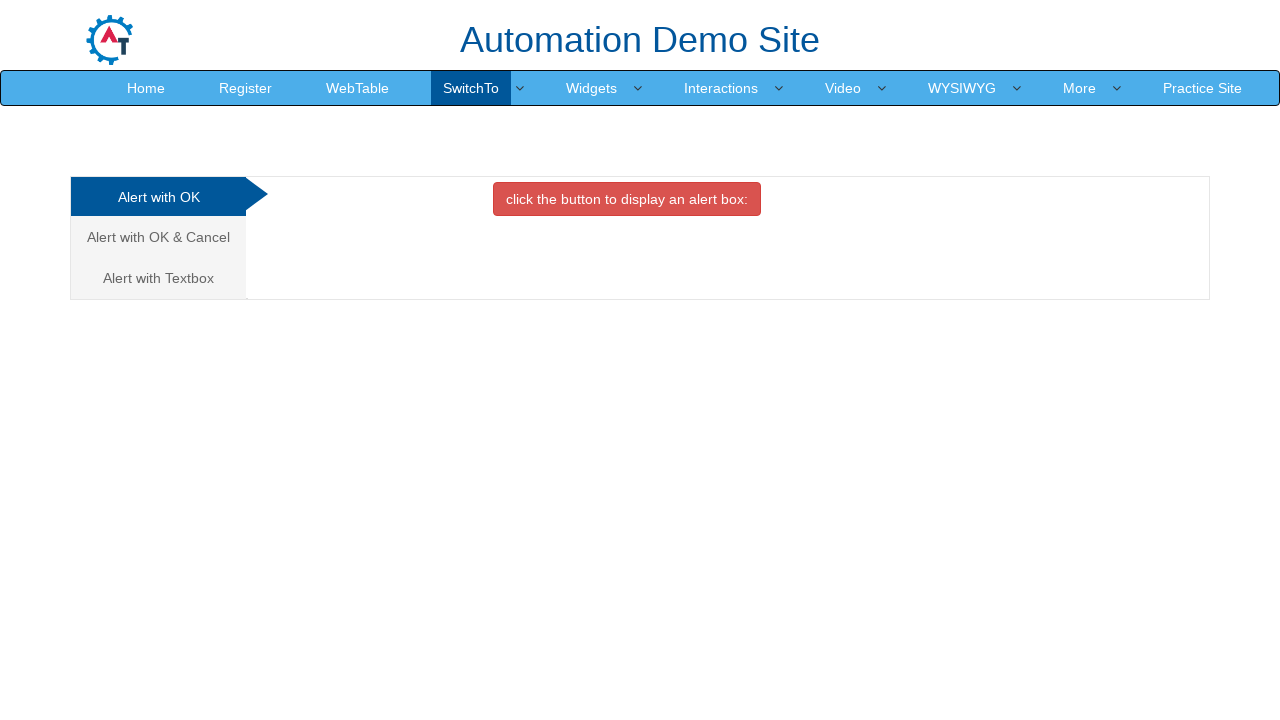

Clicked on the Textbox tab to access prompt alert at (158, 278) on xpath=//a[@href='#Textbox']
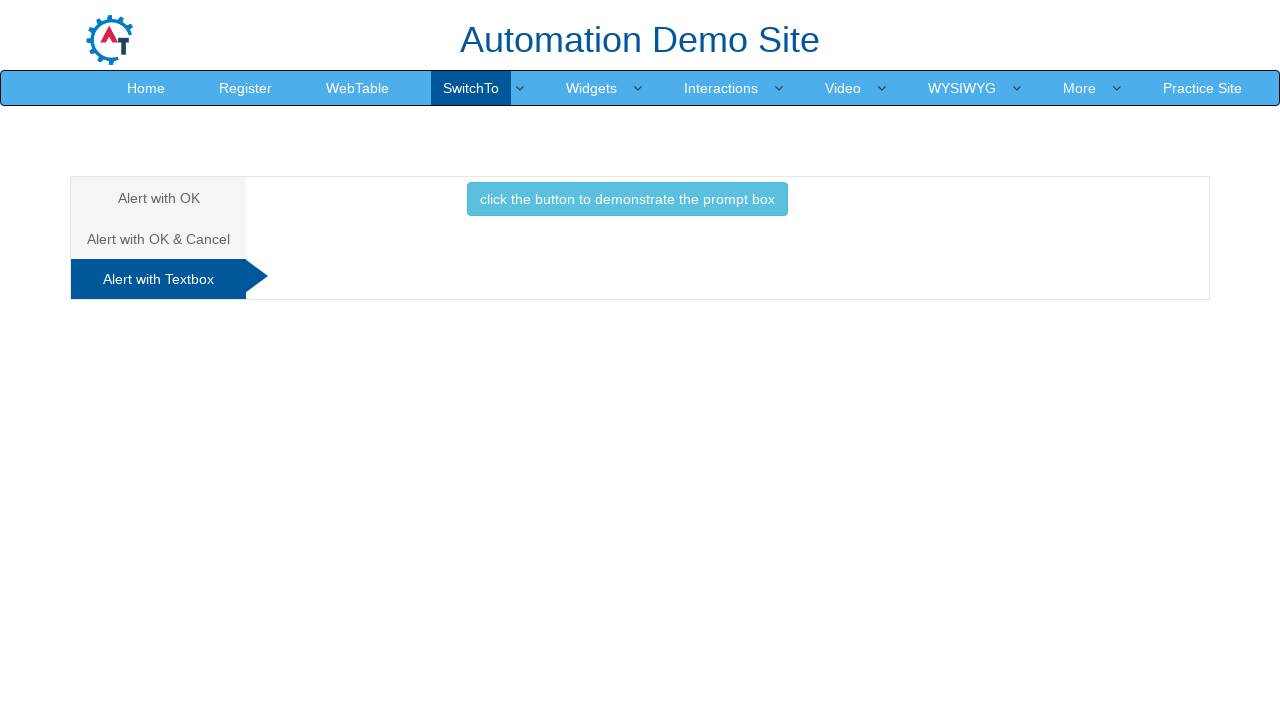

Clicked button to trigger prompt box at (627, 199) on xpath=//button[contains(text(),'demonstrate the prompt box')]
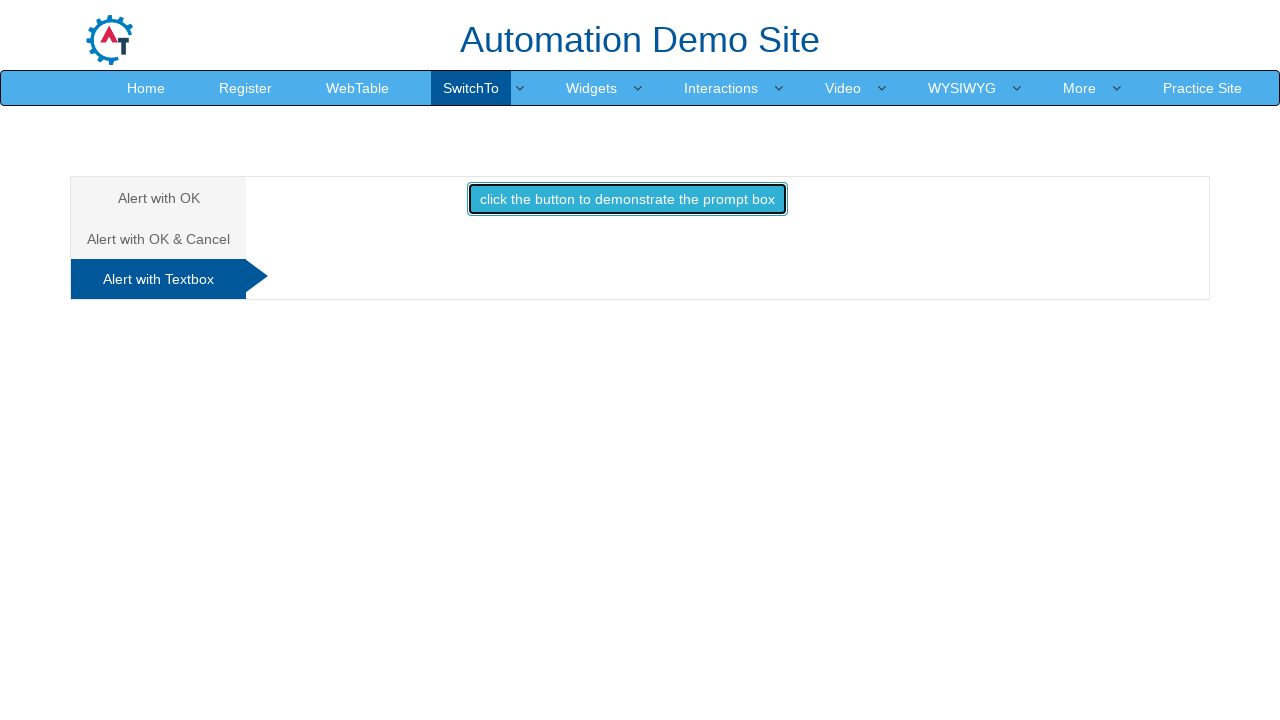

Set up dialog handler to accept prompt with 'Edureka'
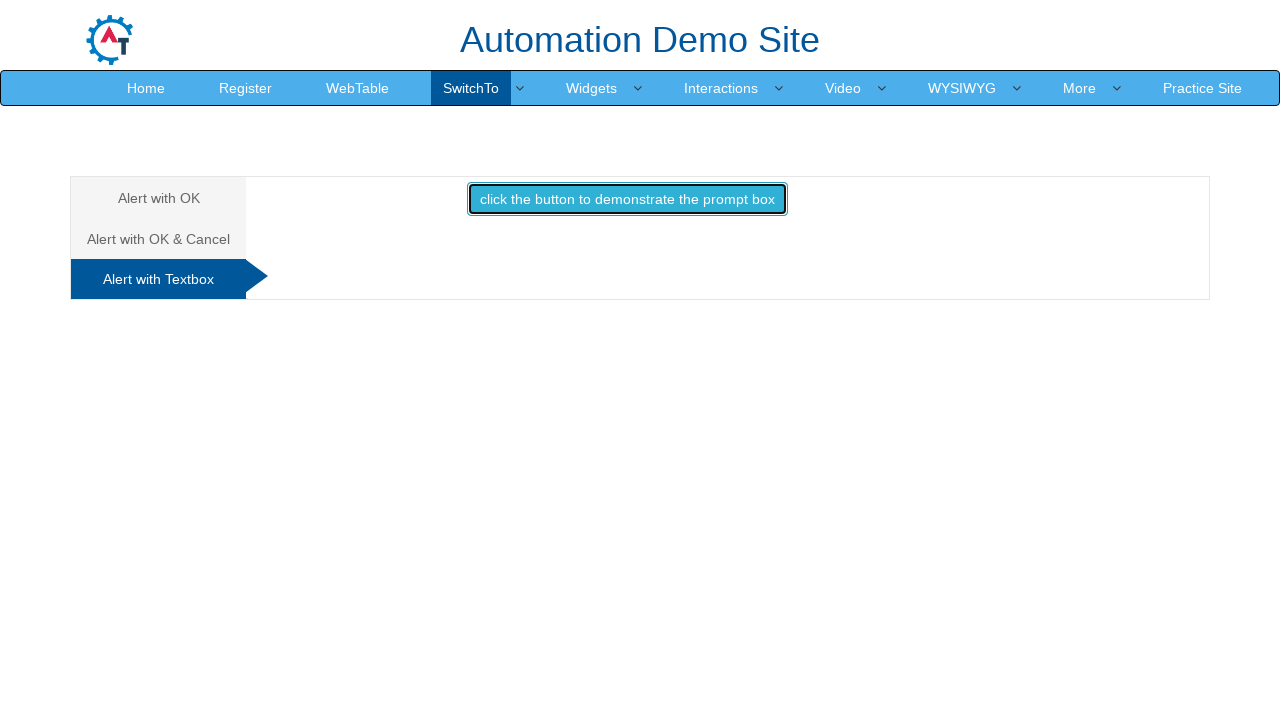

Clicked button again to trigger dialog and accept it with handler at (627, 199) on xpath=//button[contains(text(),'demonstrate the prompt box')]
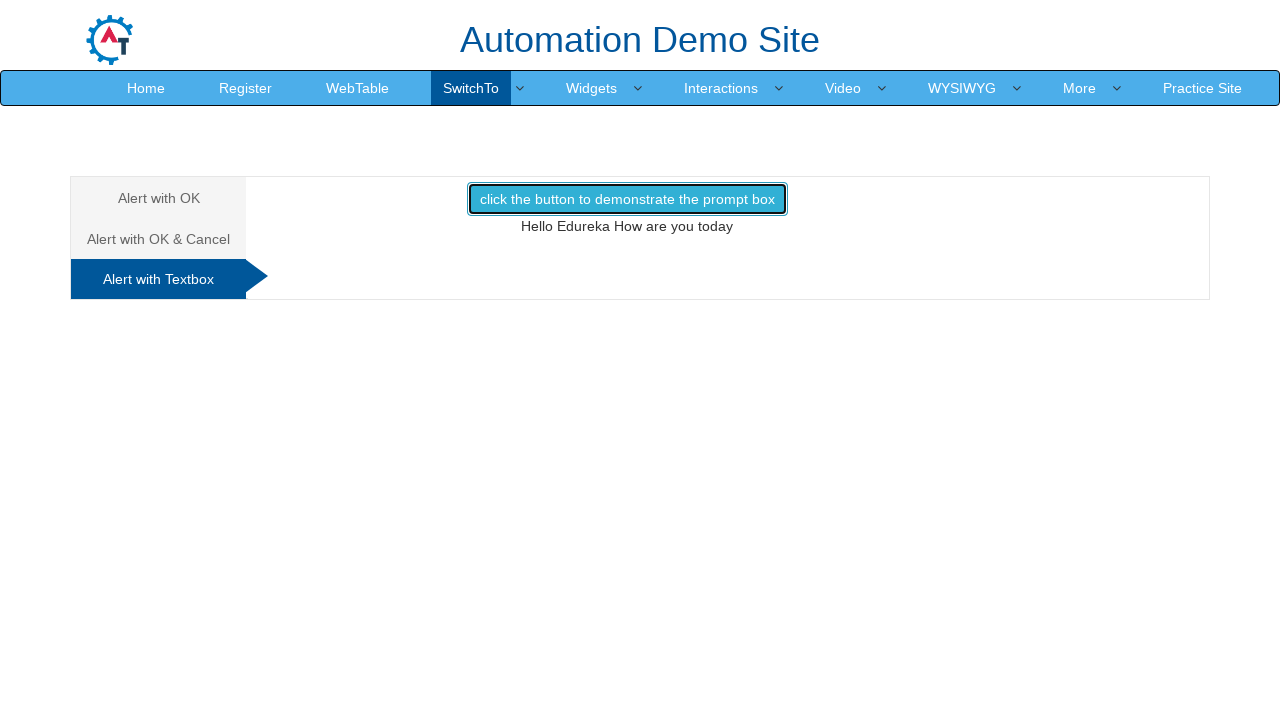

Verified result text is displayed in #demo1 element
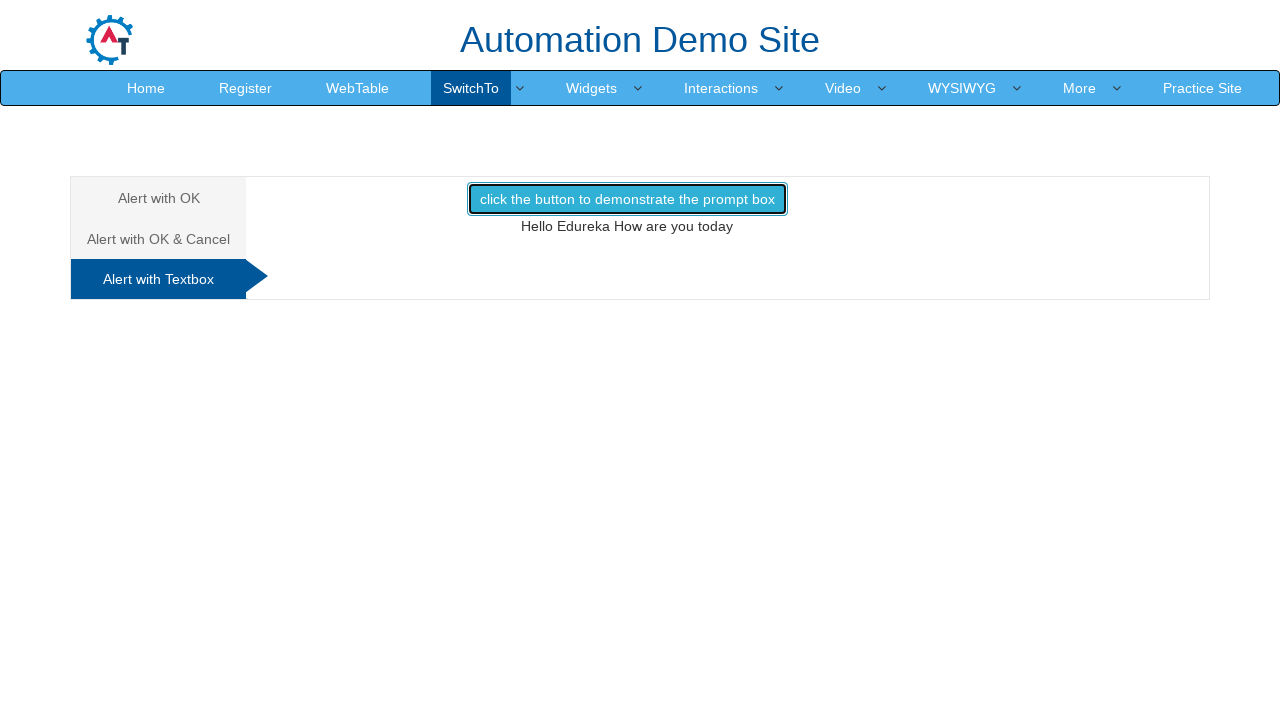

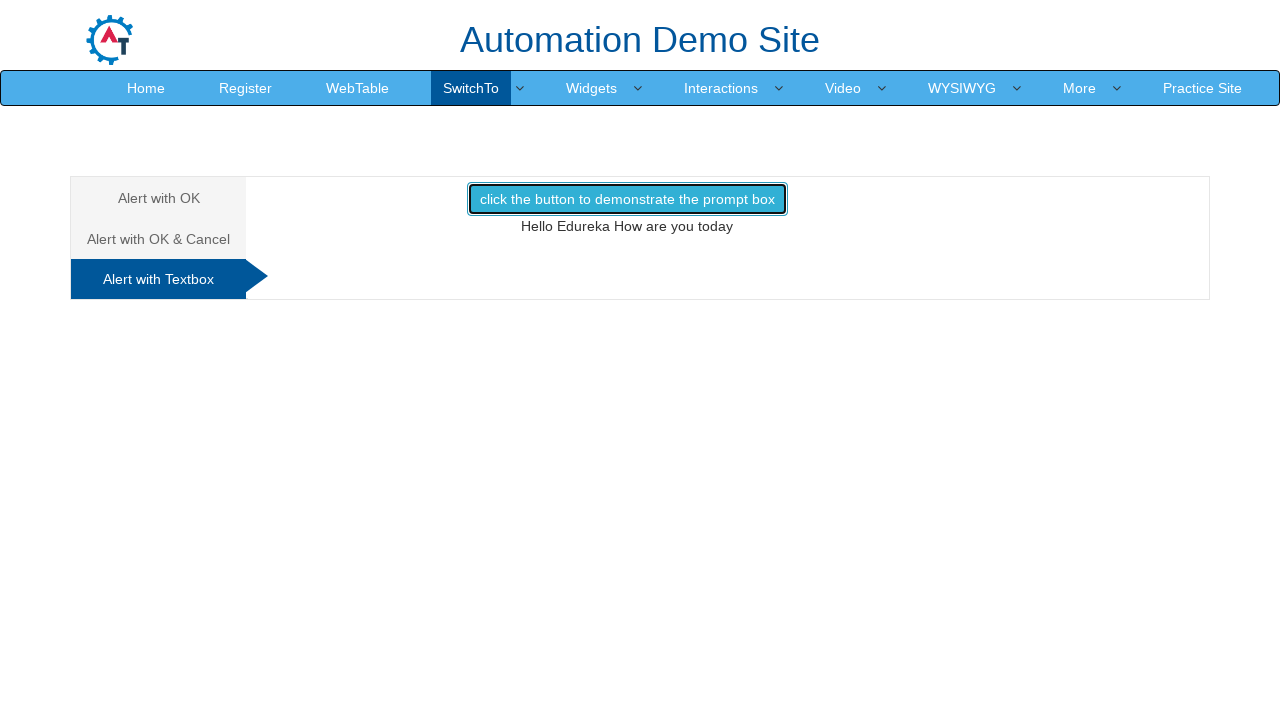